Tests that clicking the Due column header sorts the table data in ascending order by verifying the Due values are properly ordered

Starting URL: http://the-internet.herokuapp.com/tables

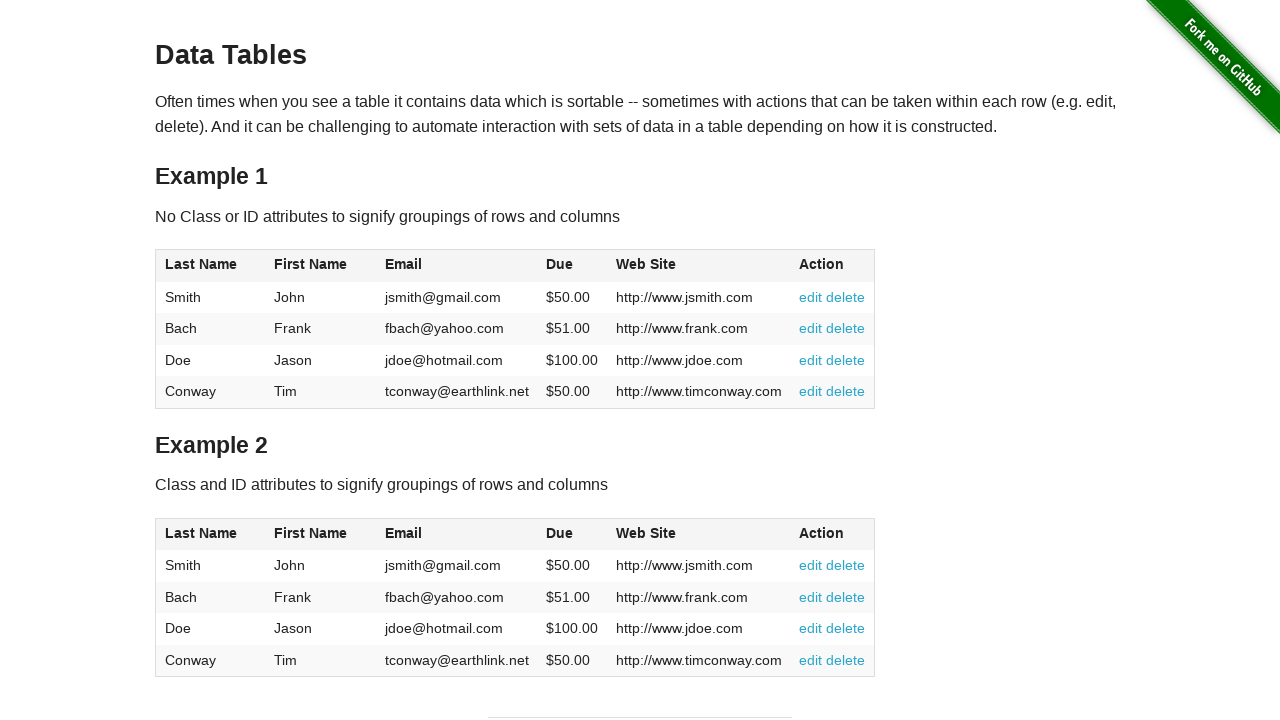

Clicked the Due column header (4th column) to sort ascending at (572, 266) on #table1 thead tr th:nth-of-type(4)
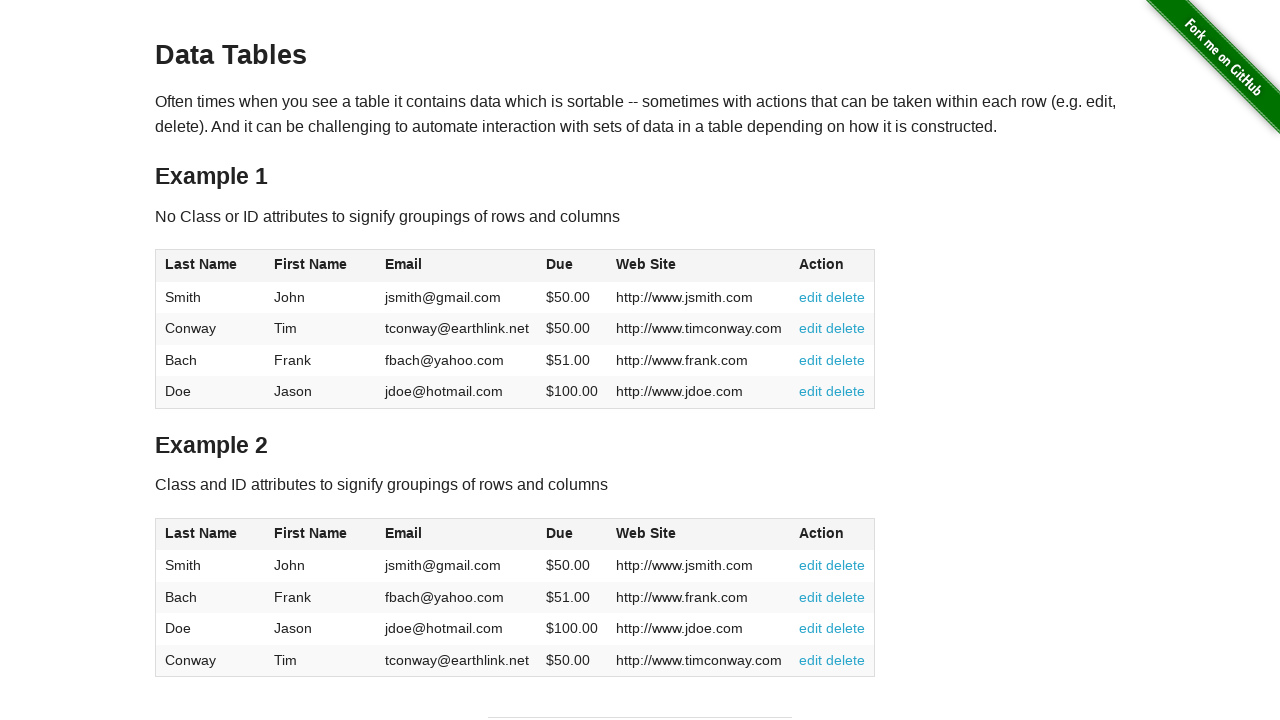

Waited for table body Due column data to load and verified sorting
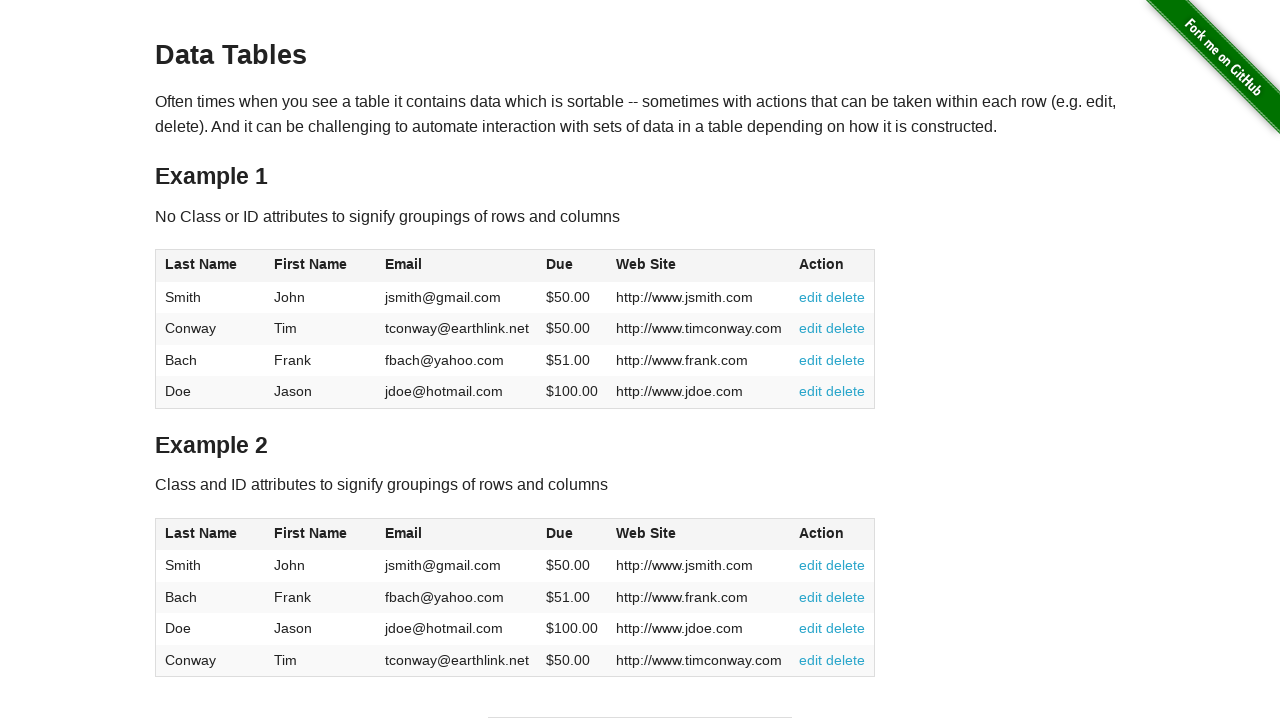

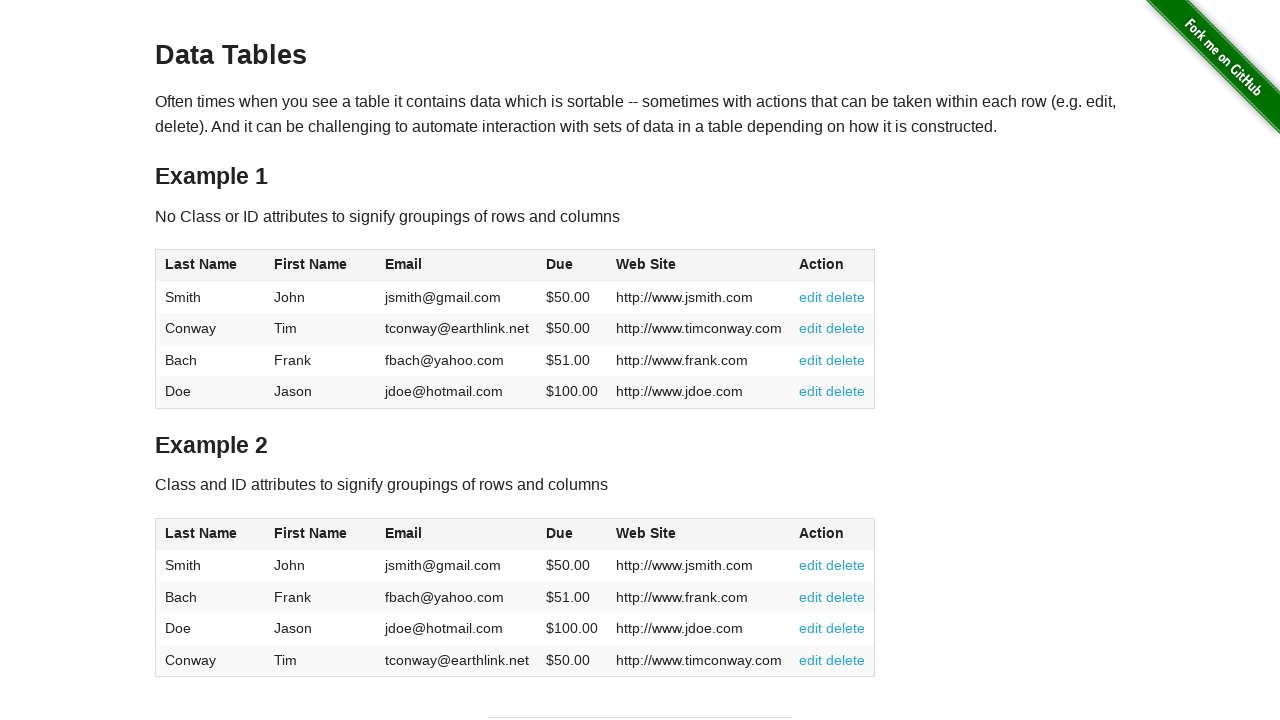